Tests handling of JavaScript alerts by clicking a button that triggers an alert and then accepting it

Starting URL: https://demoqa.com/alerts

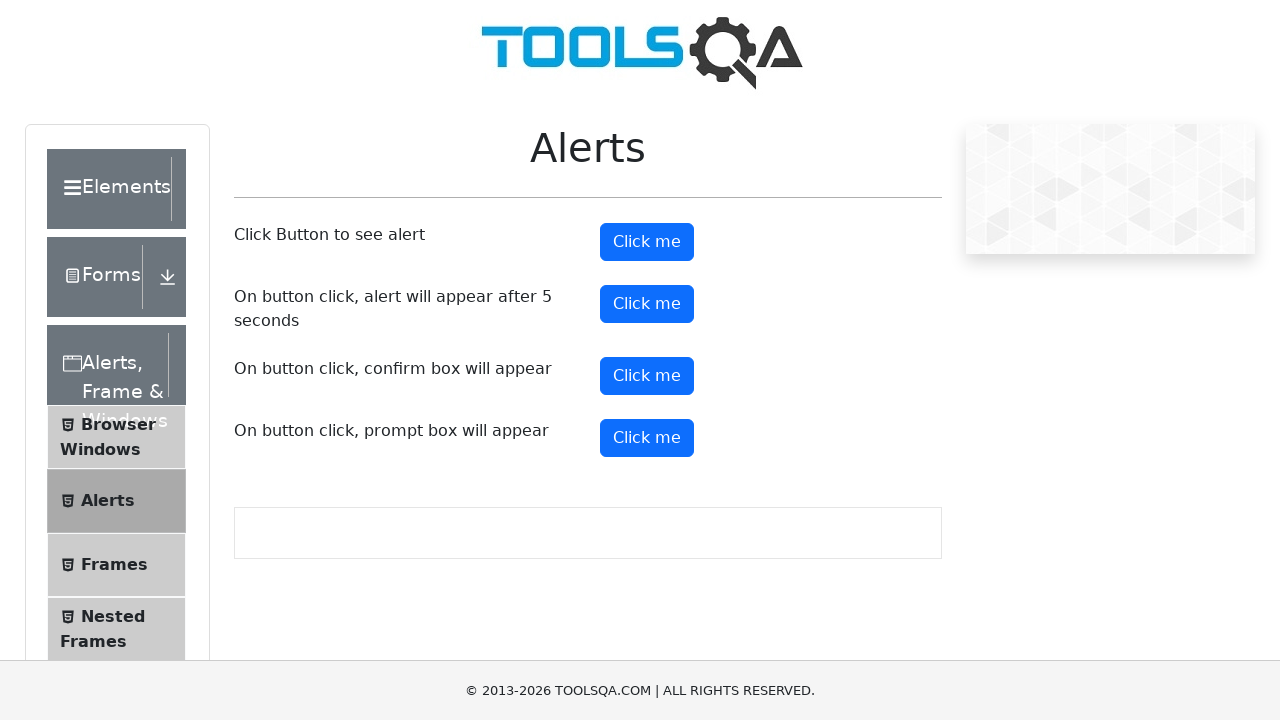

Clicked alert button to trigger JavaScript alert at (647, 242) on #alertButton
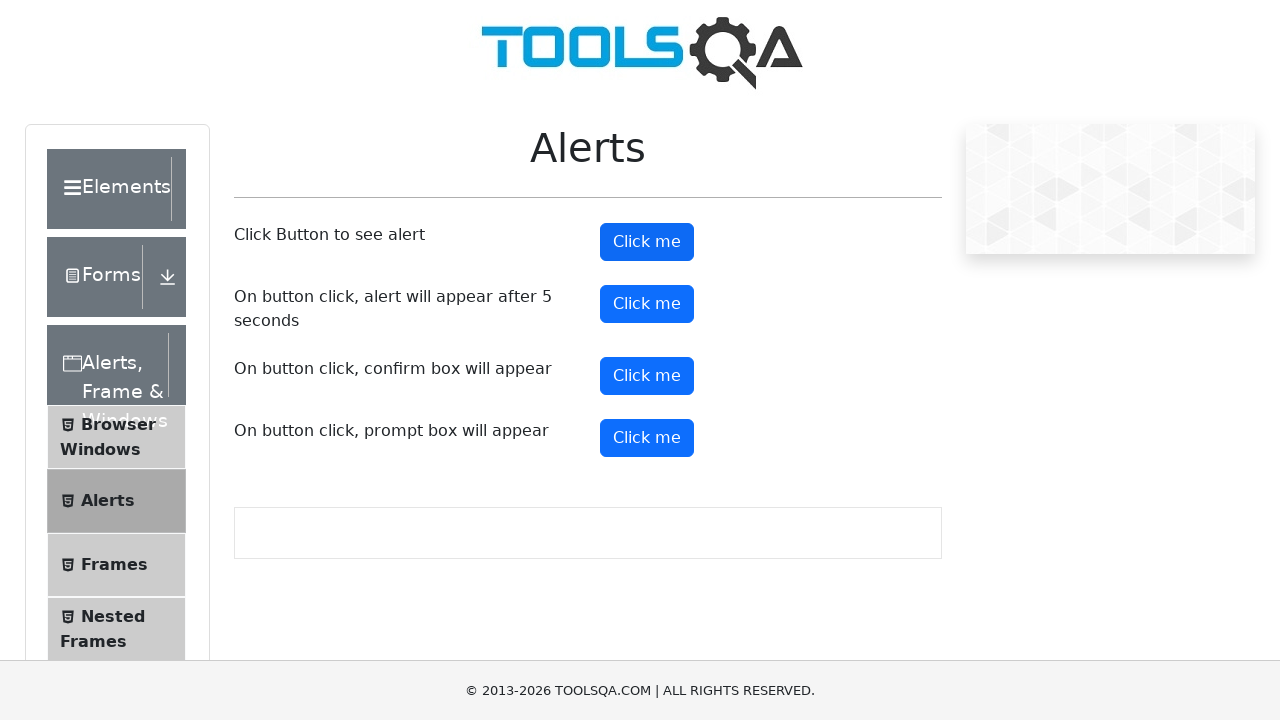

Set up dialog handler to accept alerts
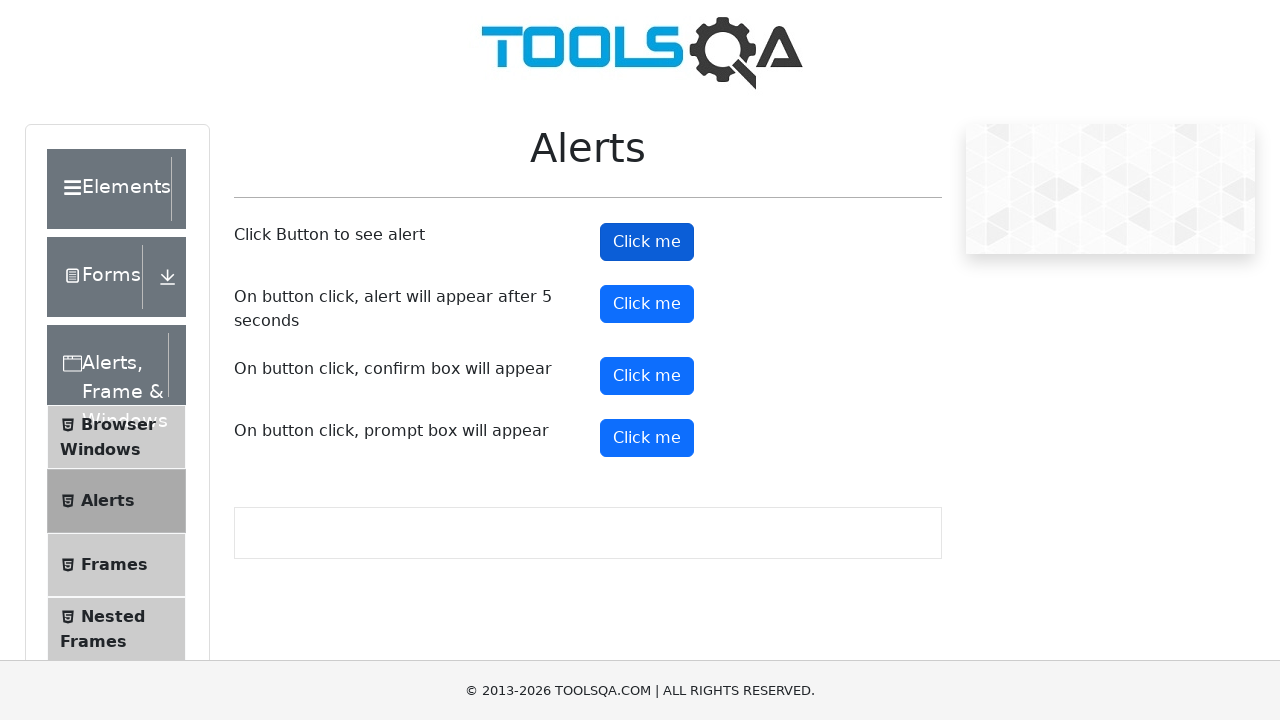

Waited for alert to be handled
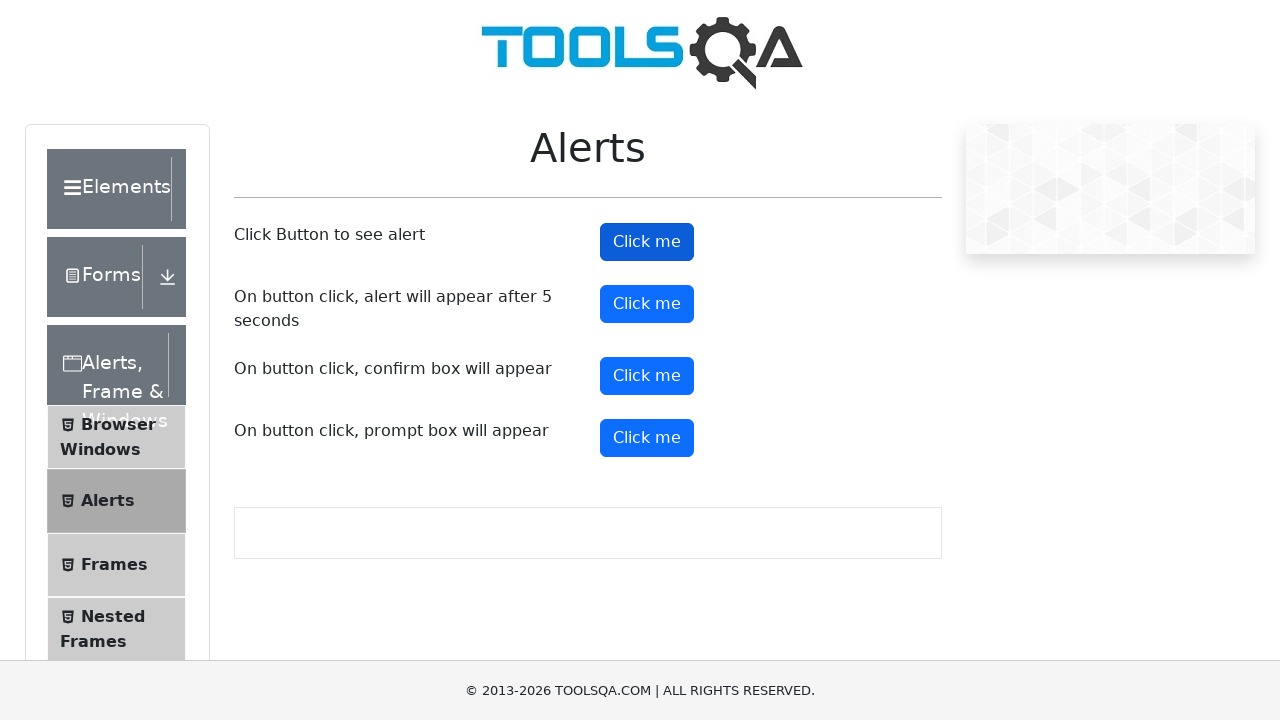

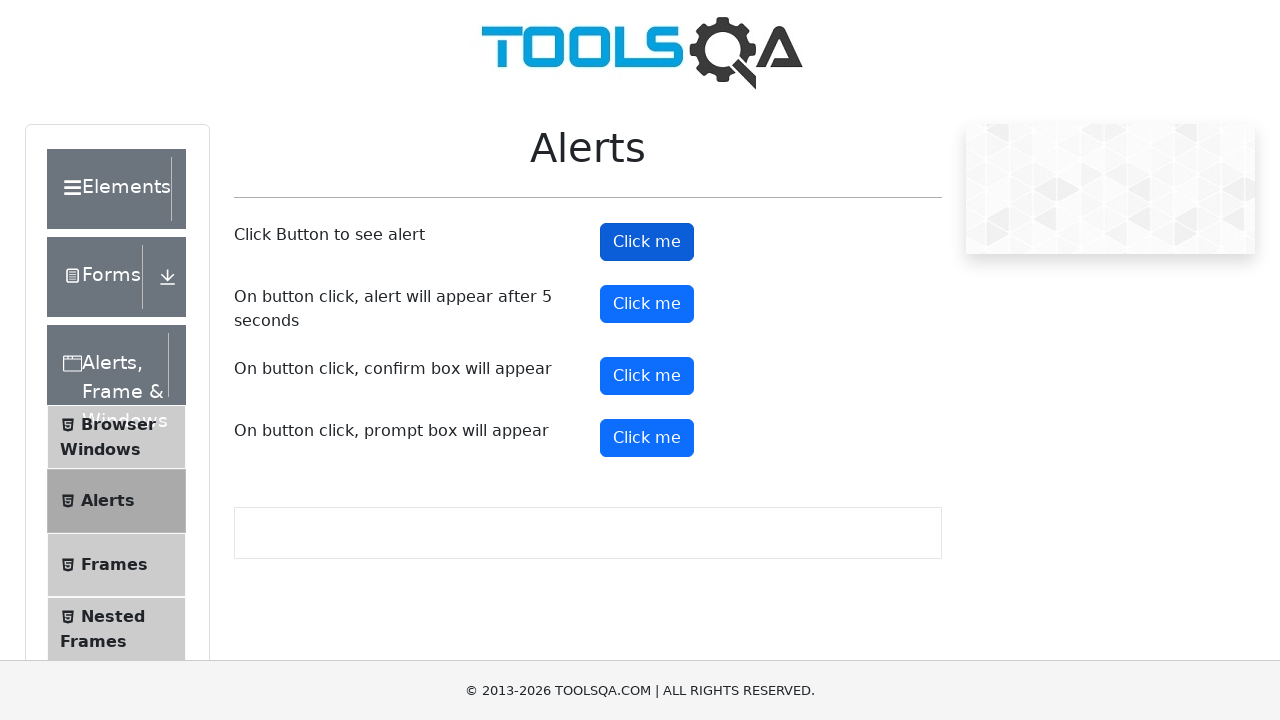